Tests browser alert handling by clicking a confirm button and verifying that the alert was accepted by checking the result text.

Starting URL: https://testpages.eviltester.com/styled/alerts/alert-test.html

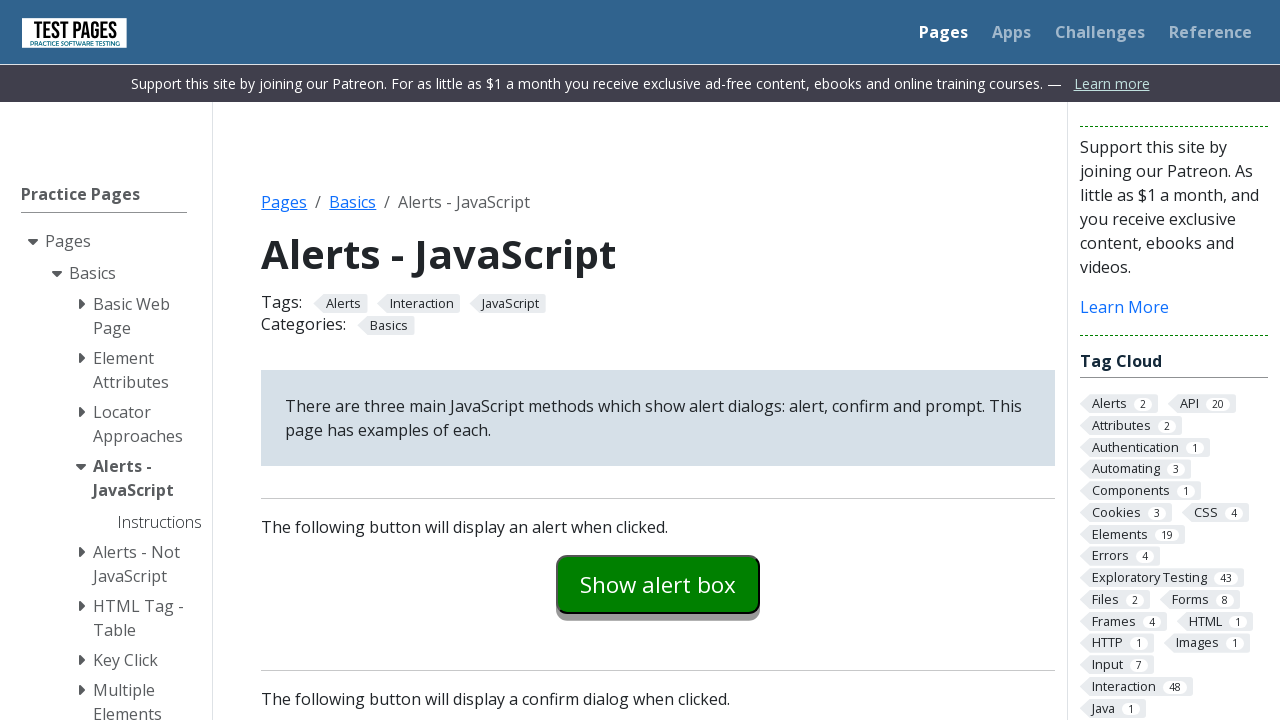

Set up dialog handler to accept alerts
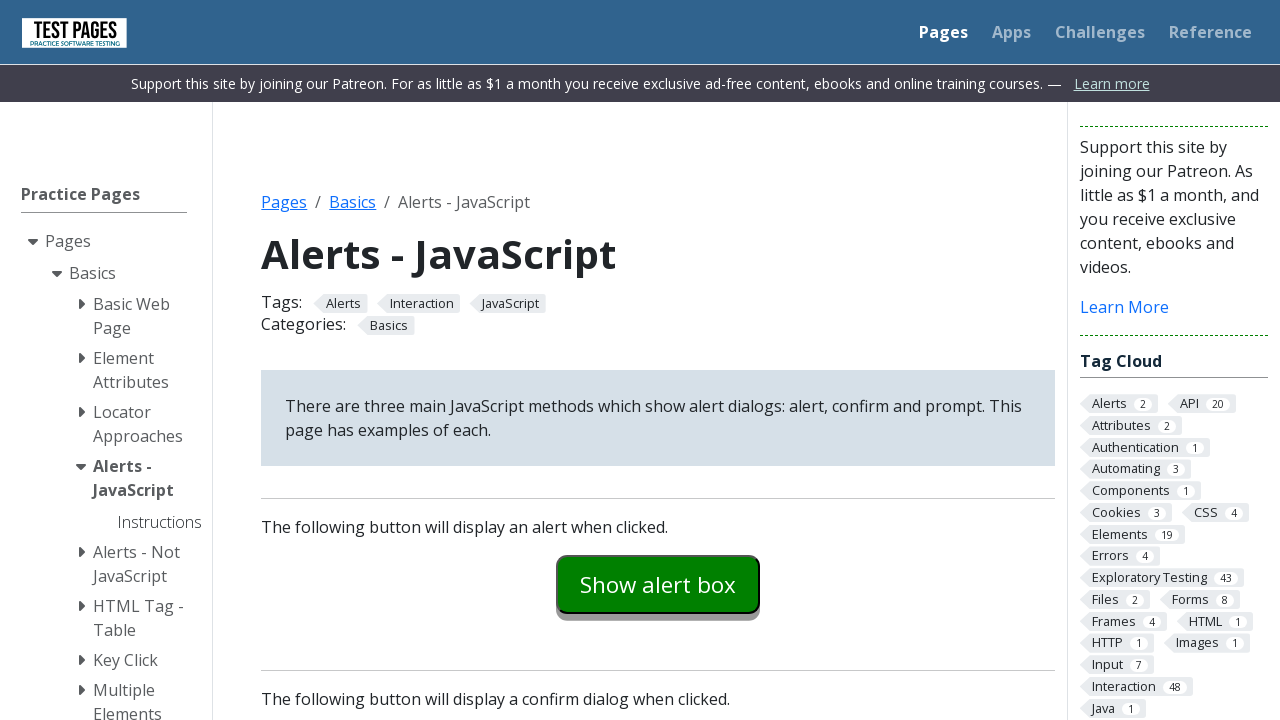

Clicked confirm example button to trigger alert at (658, 360) on #confirmexample
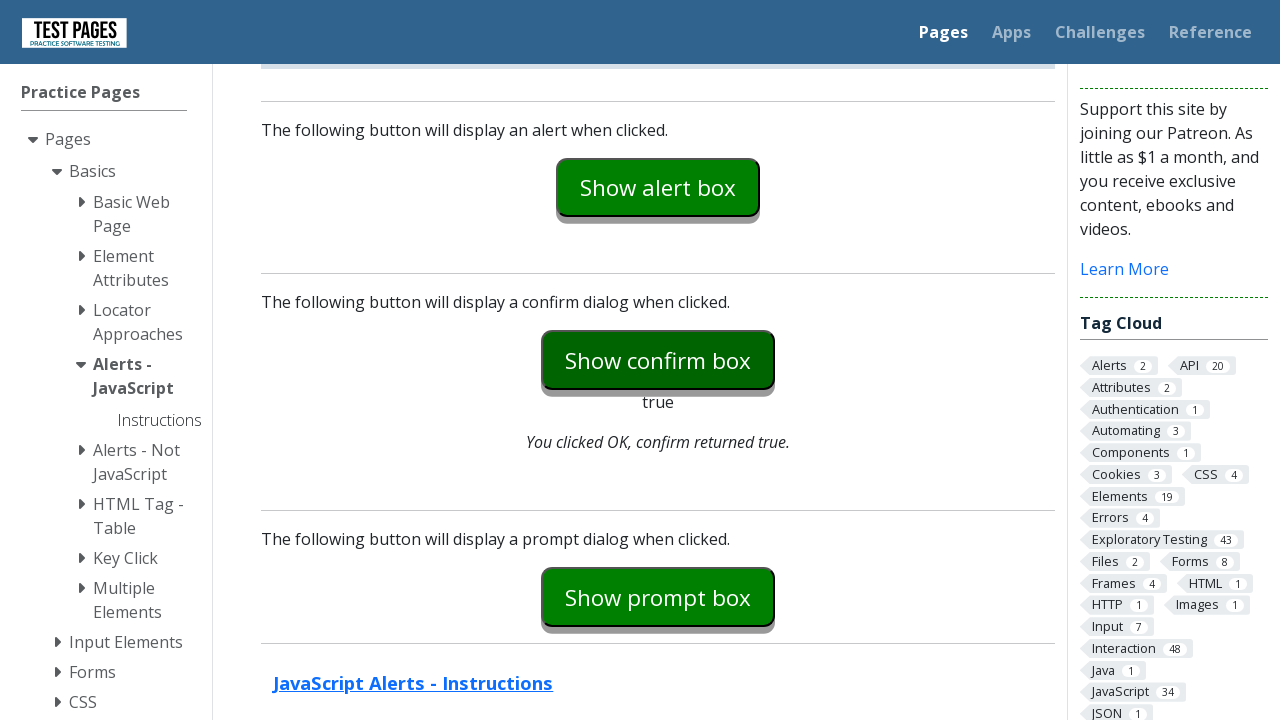

Waited for confirm result element to appear
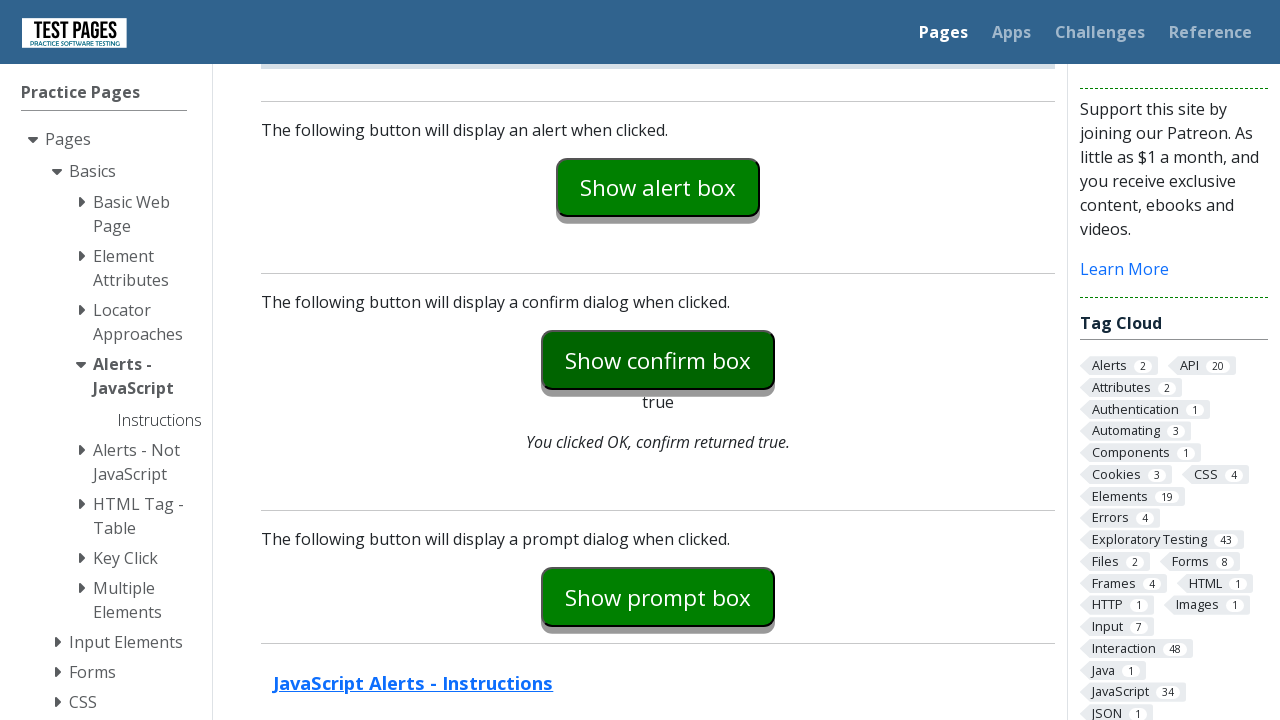

Retrieved confirm result text
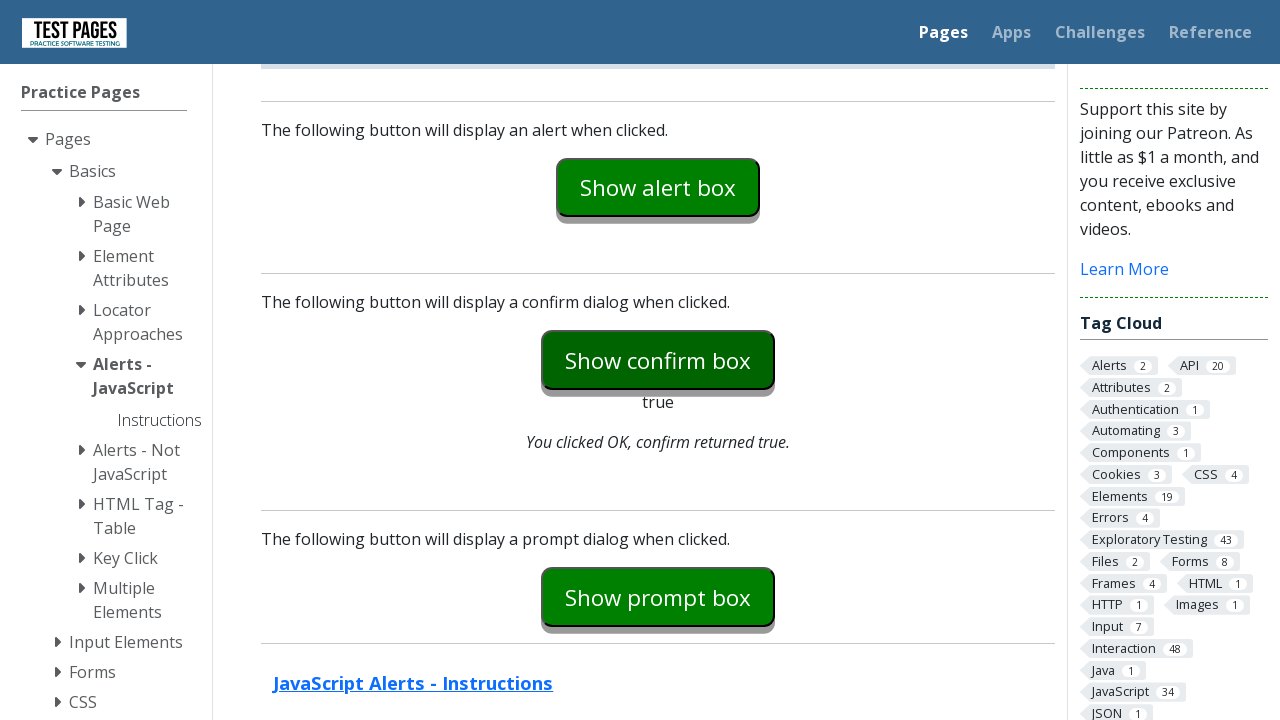

Verified that alert was accepted (result contains 'true')
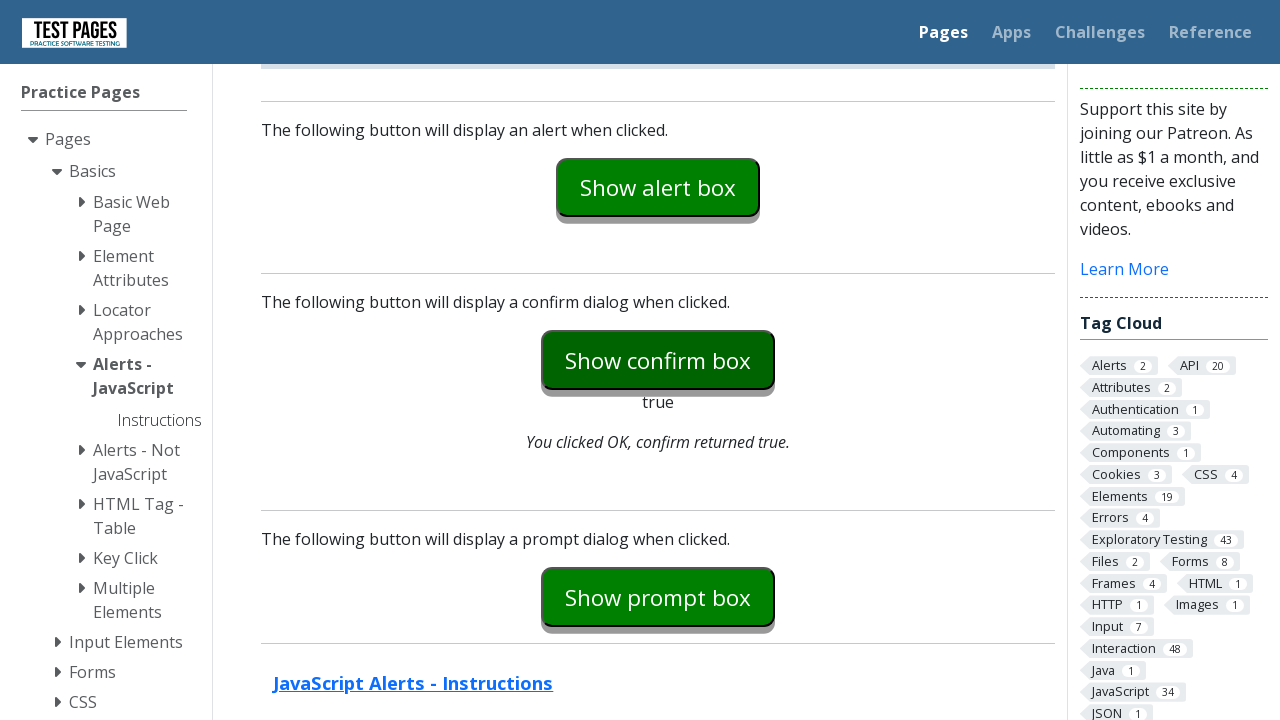

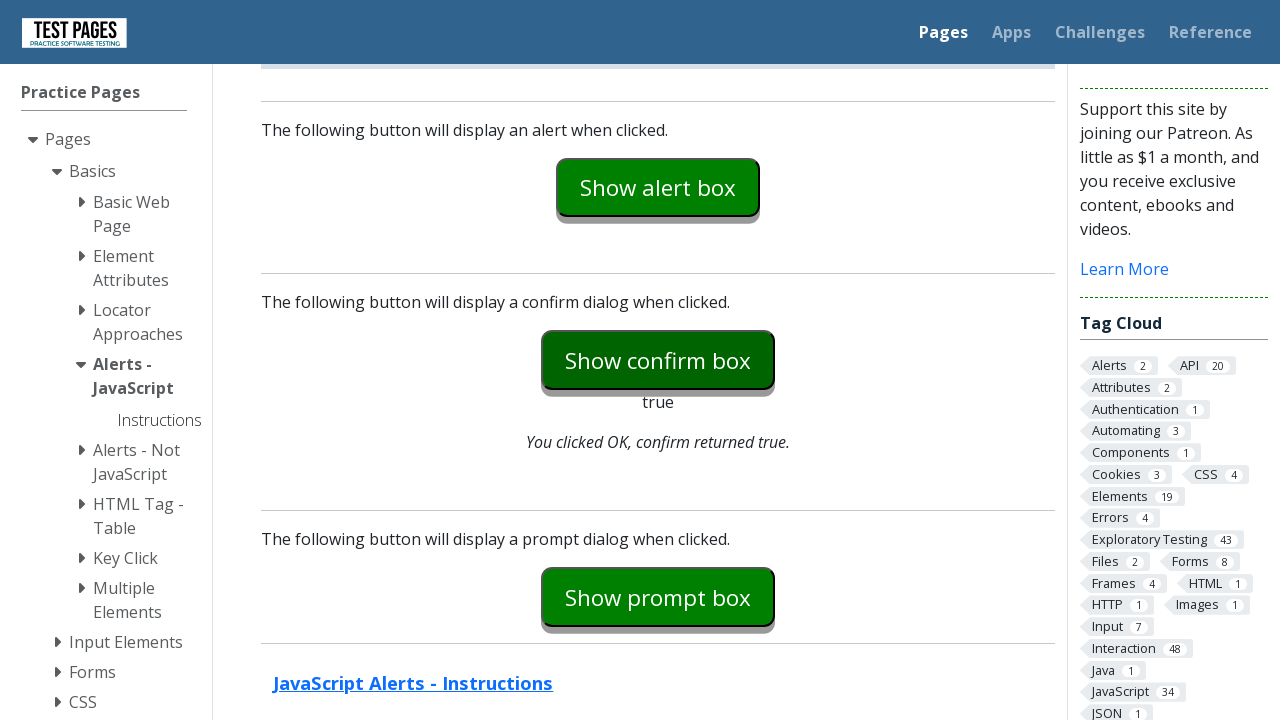